Tests the flight booking form on BlazeDemo by selecting "Boston" as the departure city and "London" as the destination city from dropdown menus, then submitting the form.

Starting URL: https://blazedemo.com/

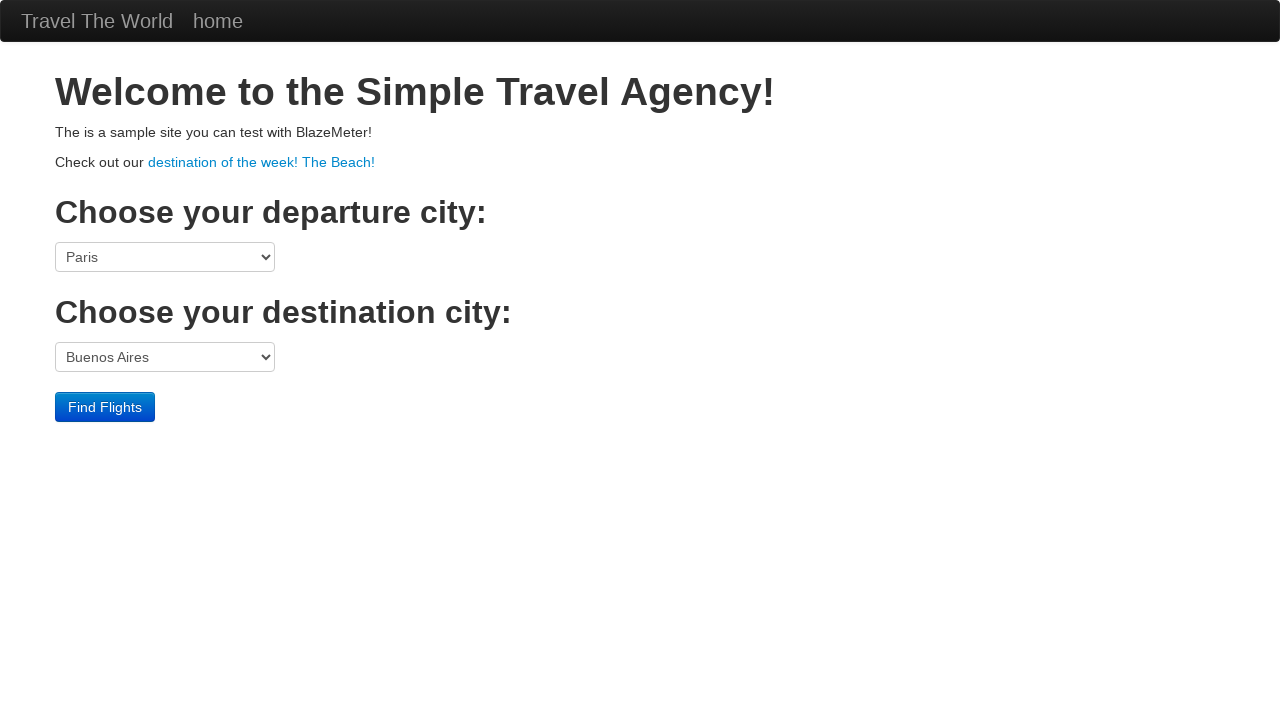

Selected 'Boston' from the departure city dropdown on select[name='fromPort']
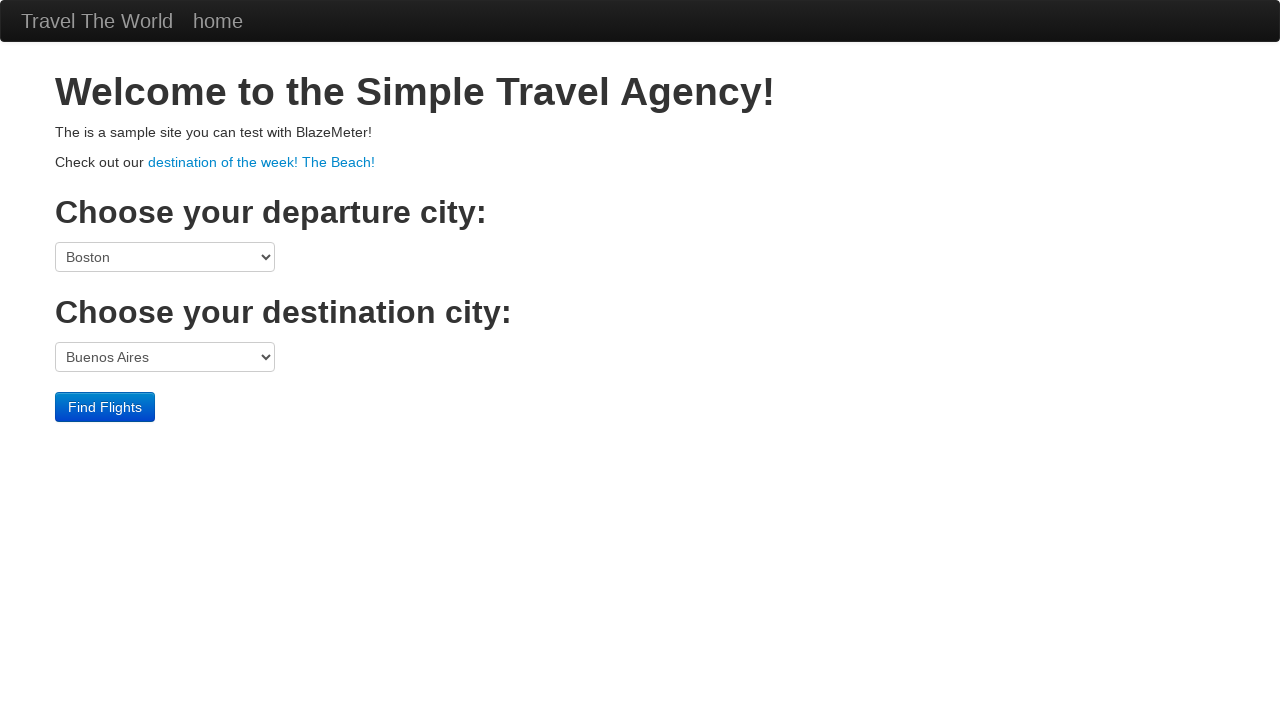

Selected 'London' from the destination city dropdown on select[name='toPort']
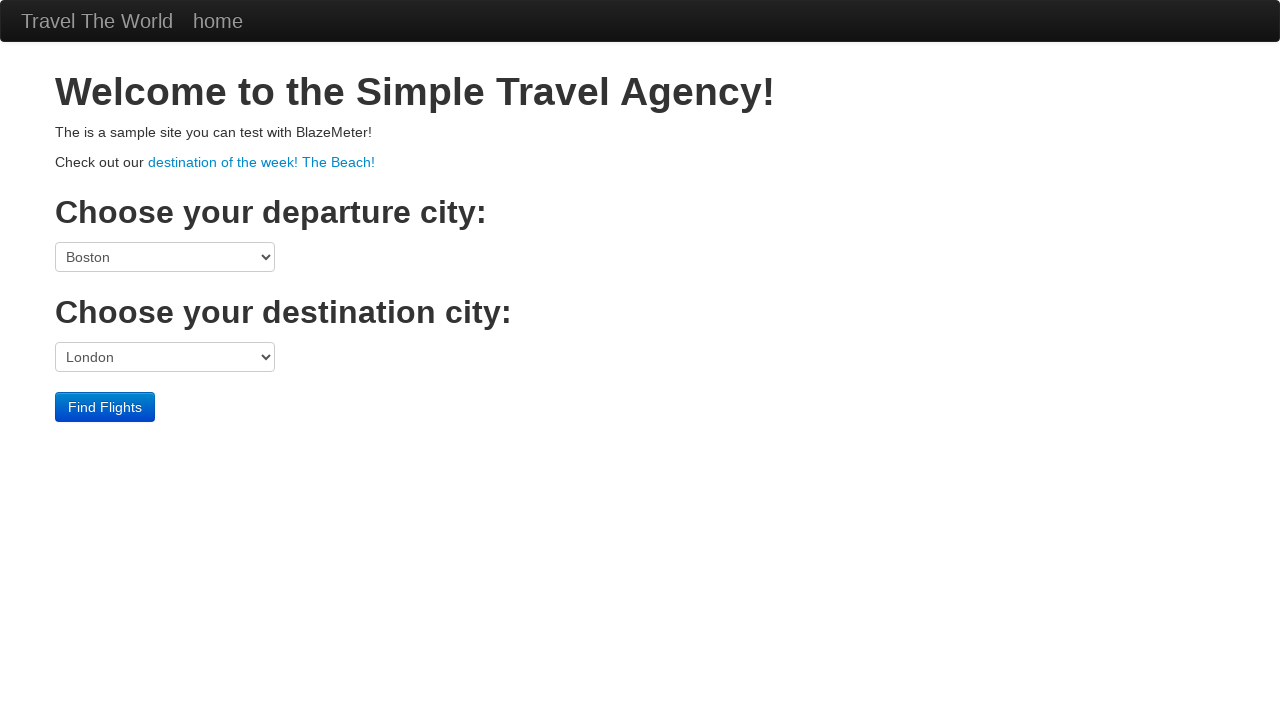

Clicked the submit button to find flights at (105, 407) on input[type='submit']
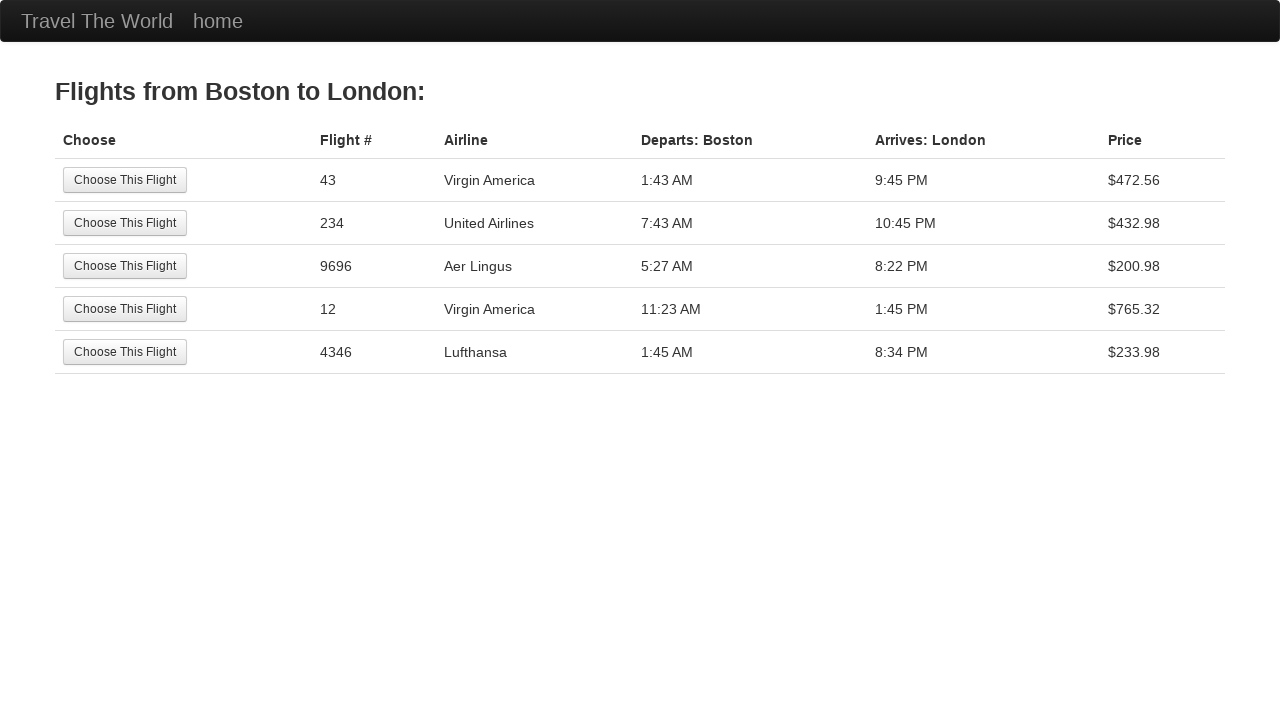

Flight results page loaded successfully
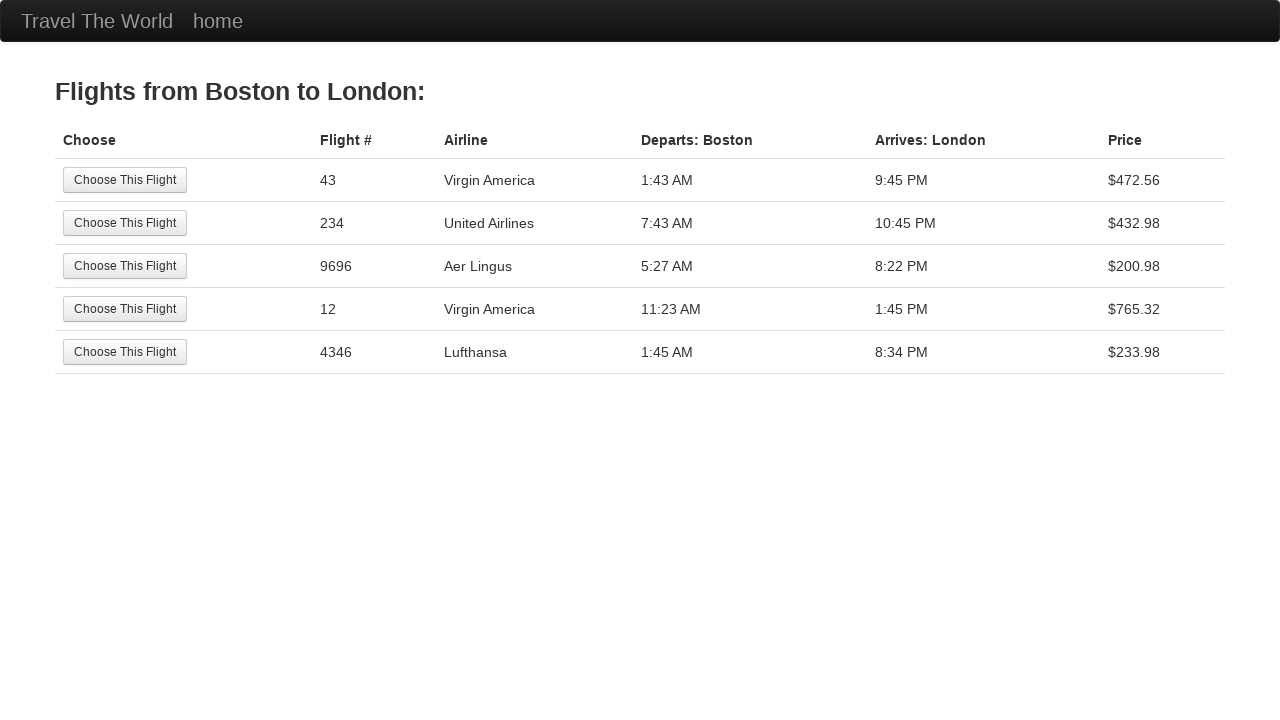

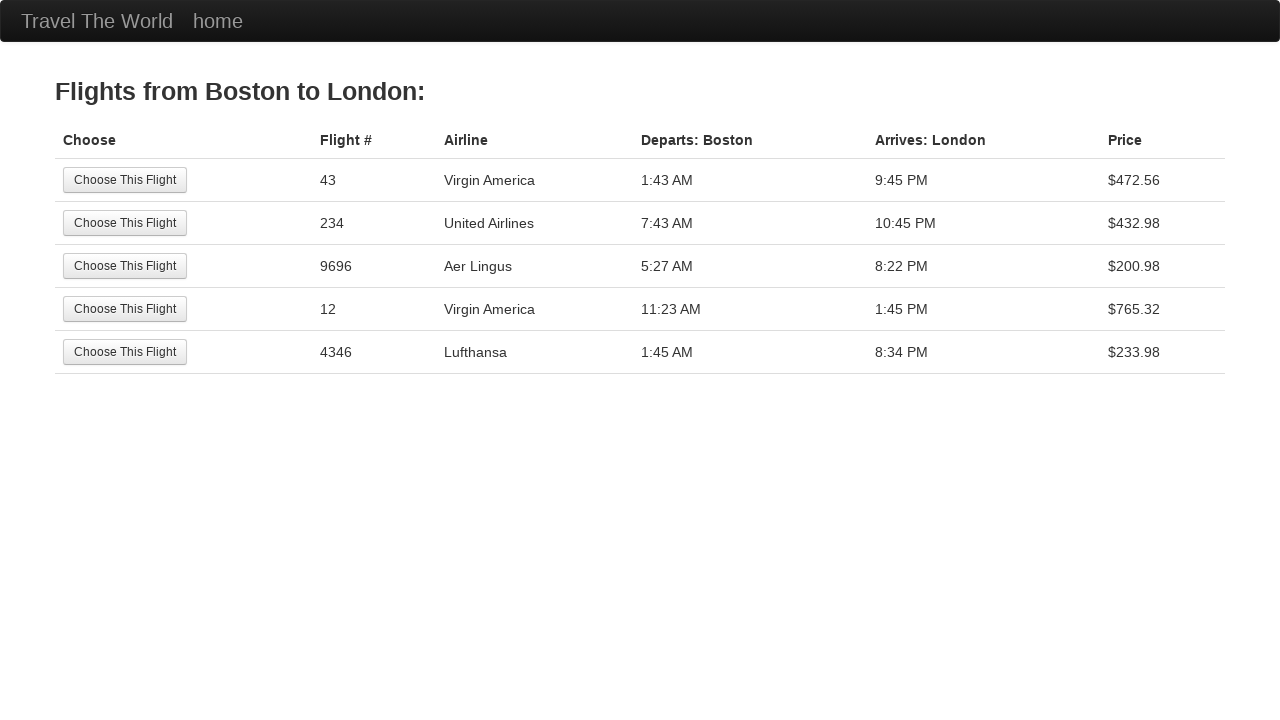